Tests the customer login flow on a demo banking application by clicking the Customer Login button, selecting a customer from a dropdown, and submitting the form.

Starting URL: https://www.globalsqa.com/angularJs-protractor/BankingProject

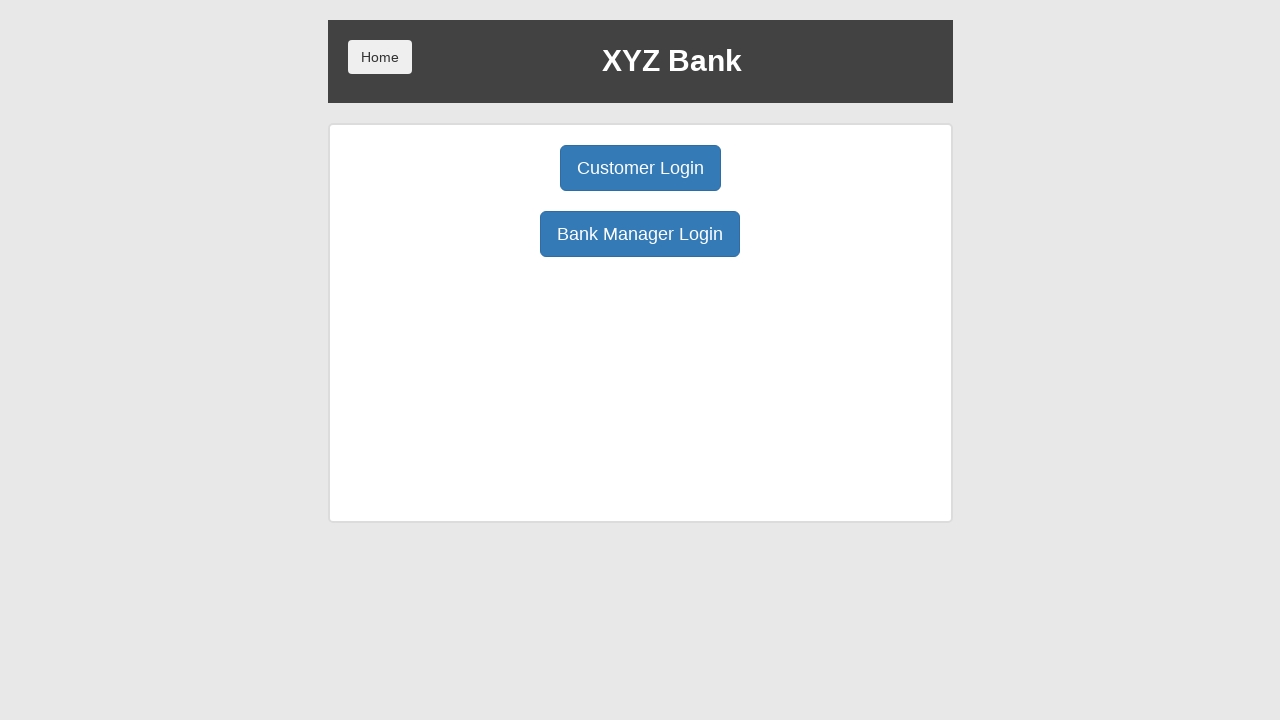

Navigated to the demo banking application
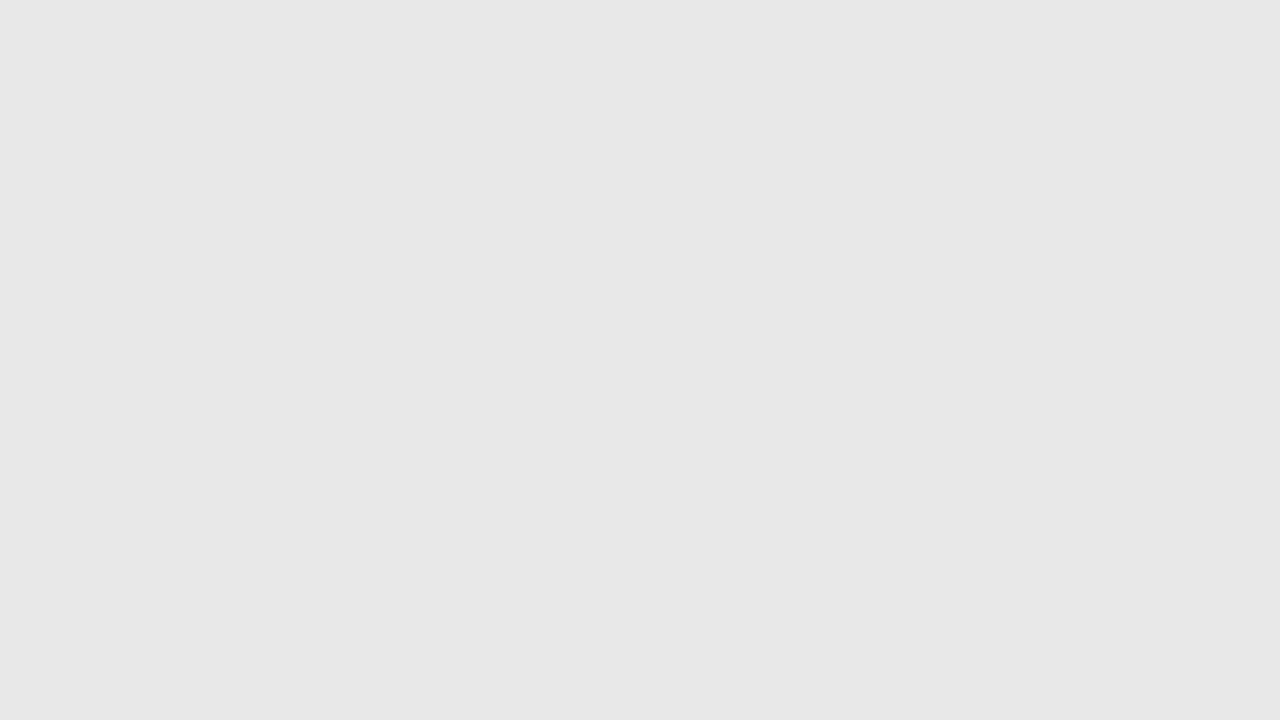

Clicked the Customer Login button at (640, 168) on xpath=//button[contains(.,'Customer Login')]
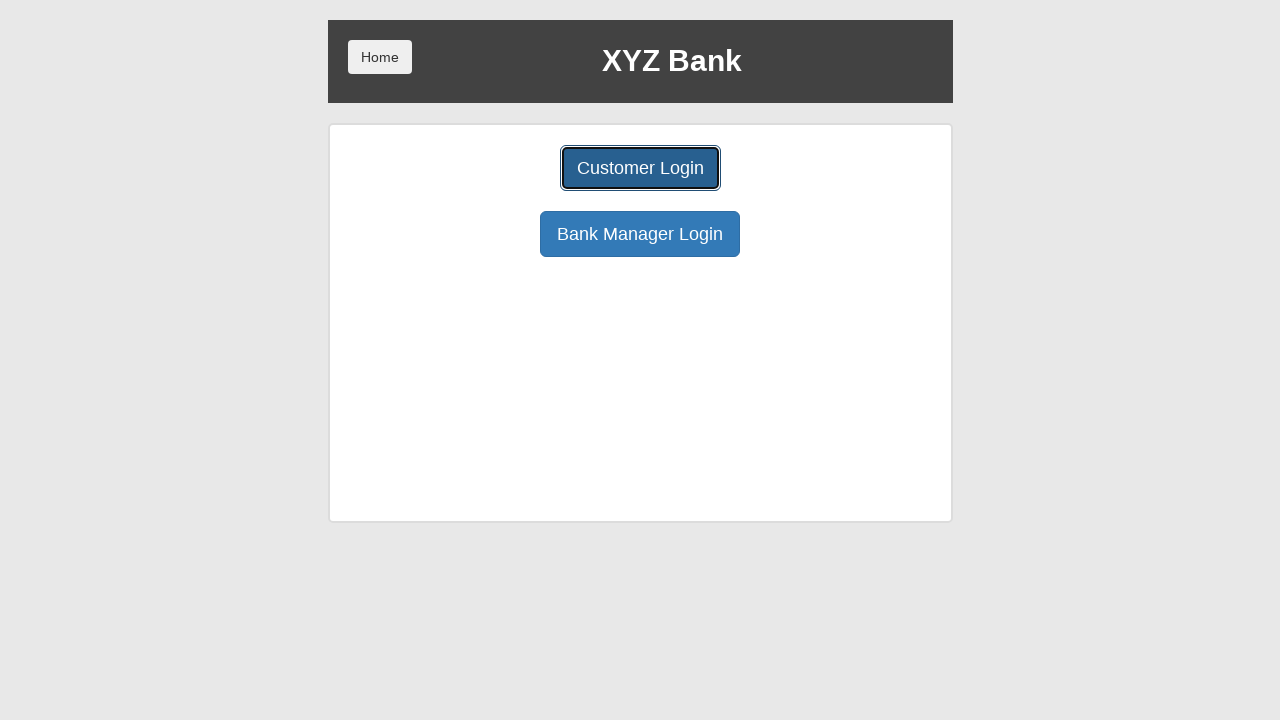

Selected test customer from the dropdown (value=2) on #userSelect
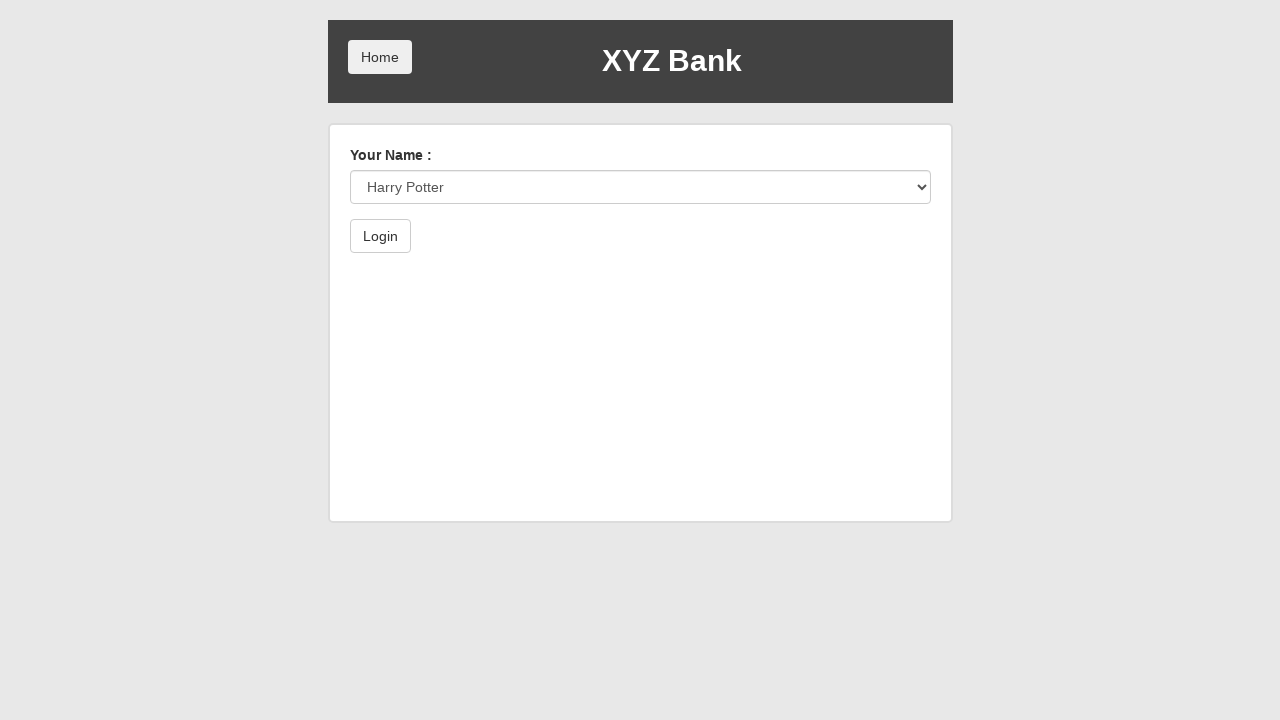

Clicked the submit button to complete login at (380, 236) on button[type='submit']
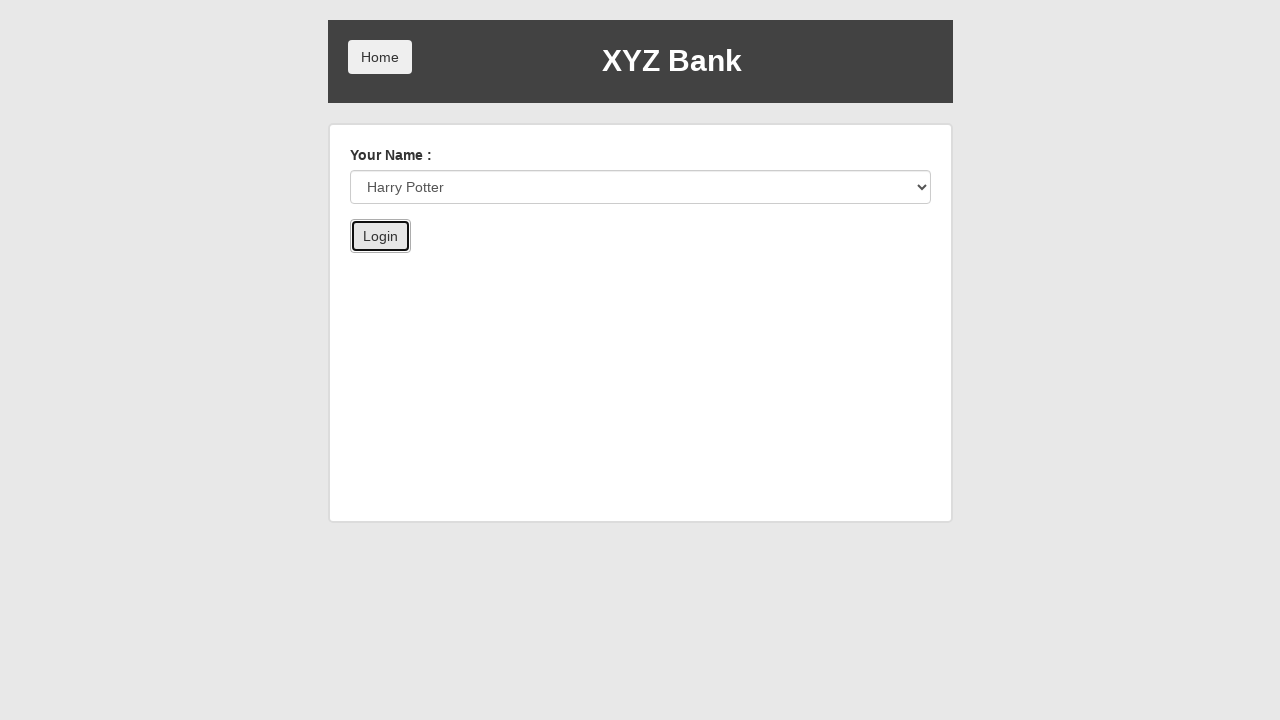

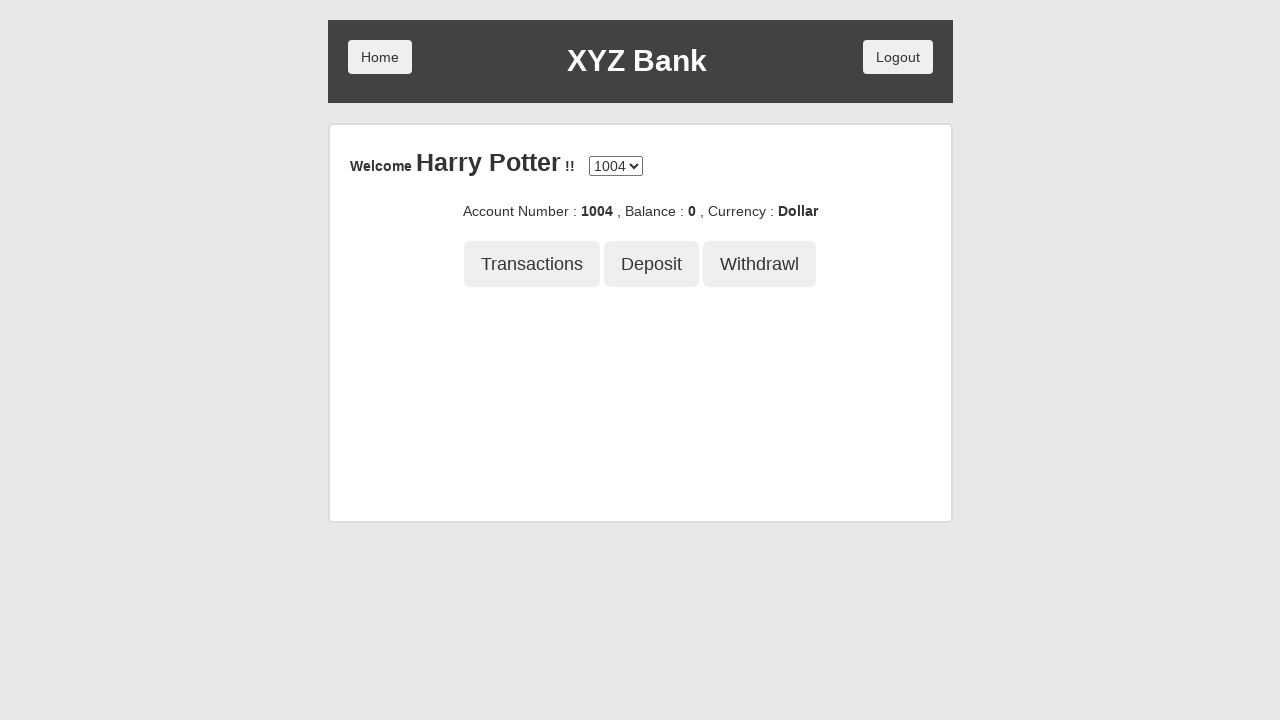